Tests browser window and tab handling by opening new tabs and windows, switching between them, and verifying their titles

Starting URL: https://demoqa.com/browser-windows

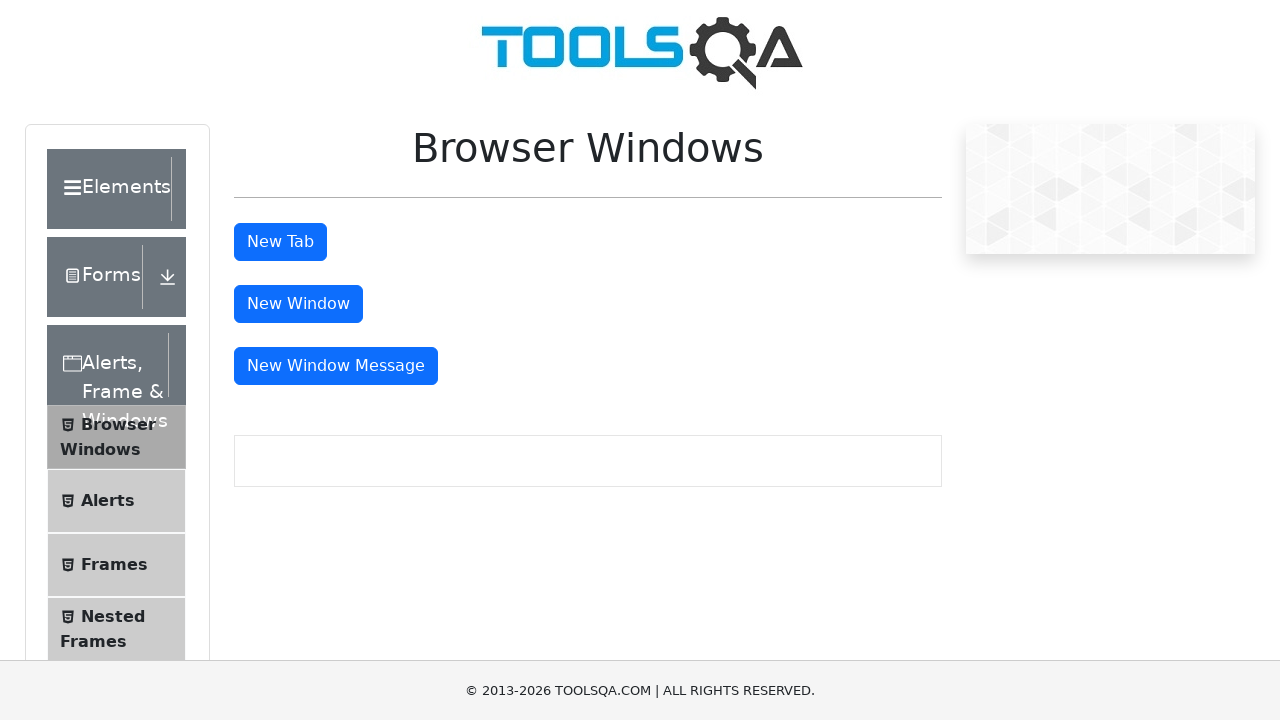

Stored main page reference
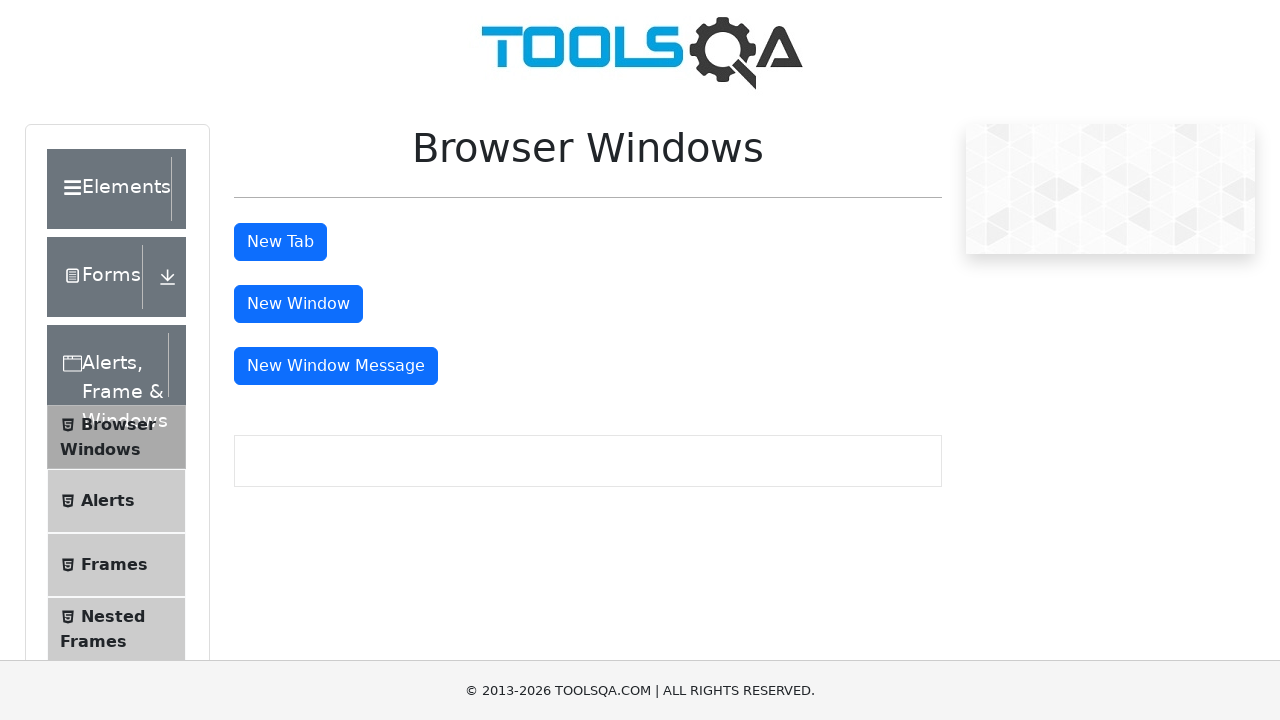

Clicked New Tab button at (280, 242) on button#tabButton
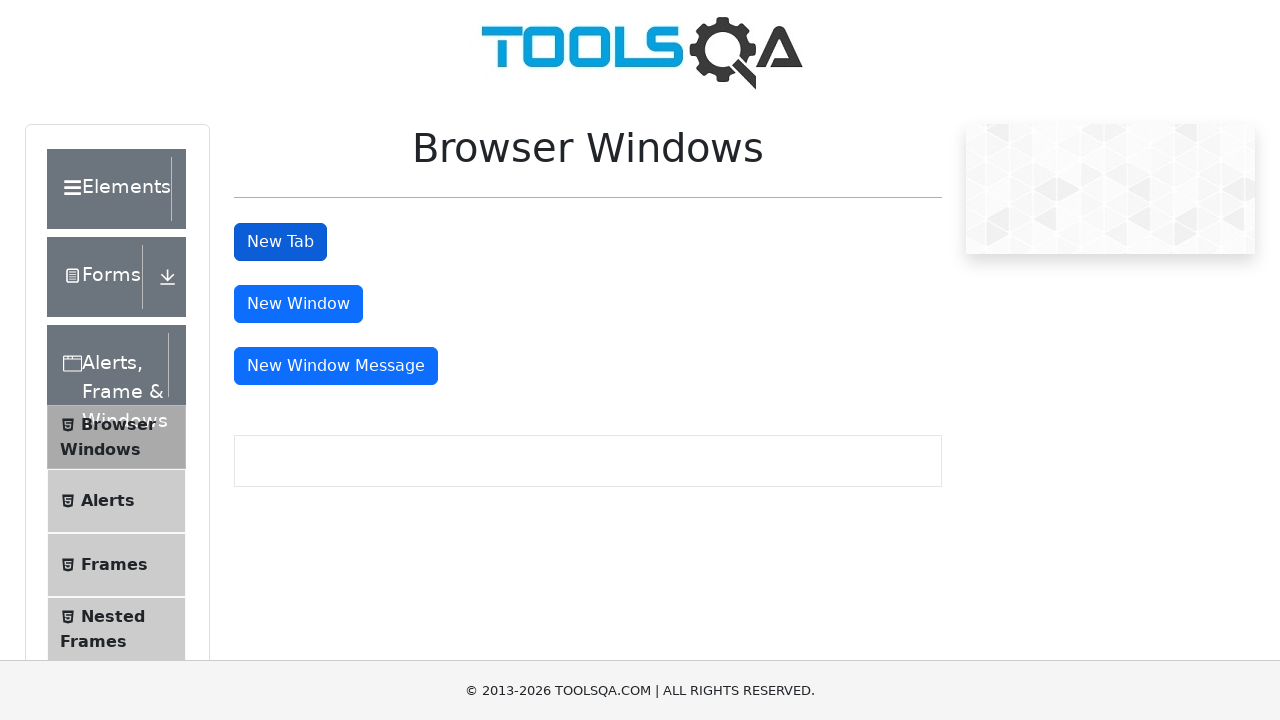

Clicked New Window button at (298, 304) on xpath=//button[text() = 'New Window']
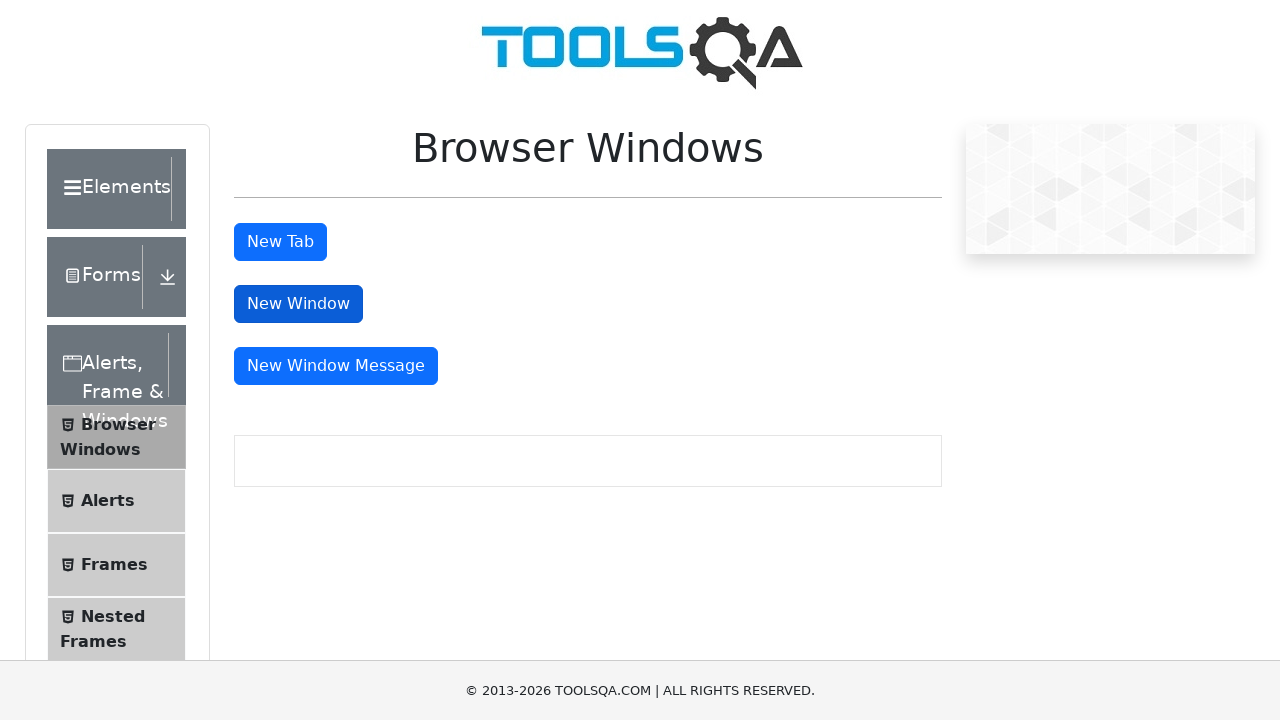

Clicked New Window Message button at (336, 366) on button#messageWindowButton
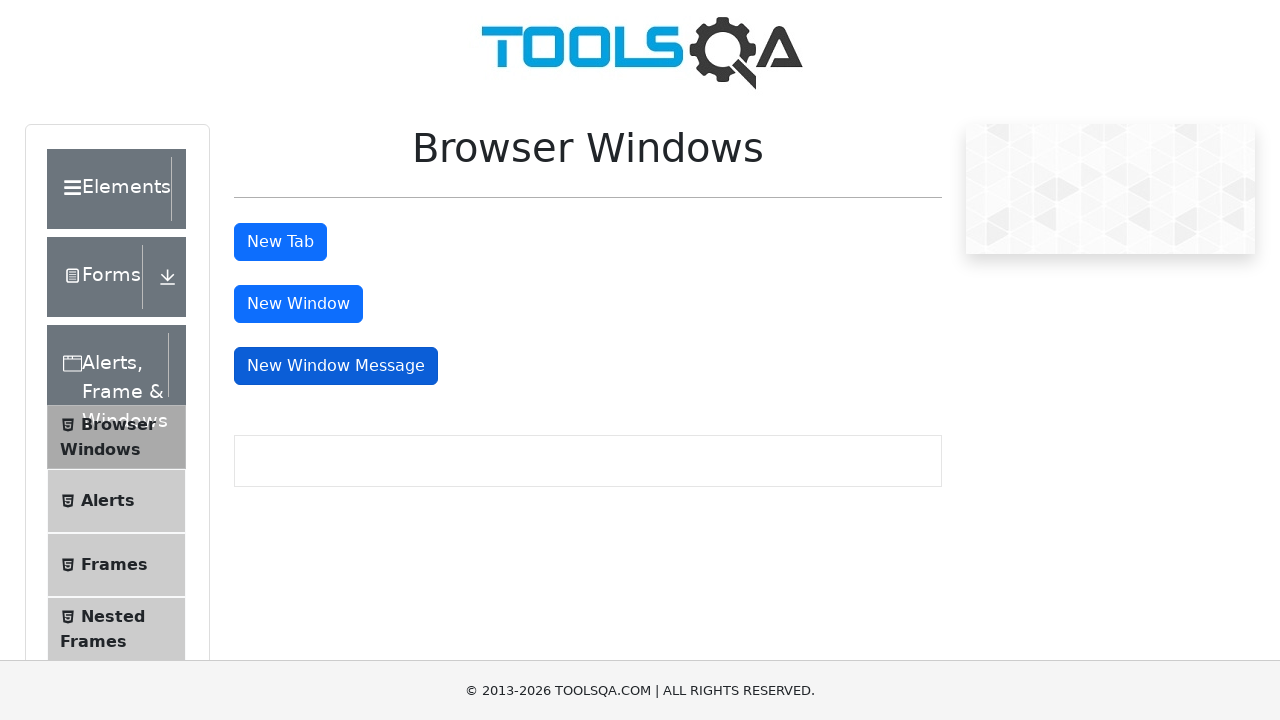

Retrieved all open pages/tabs from context
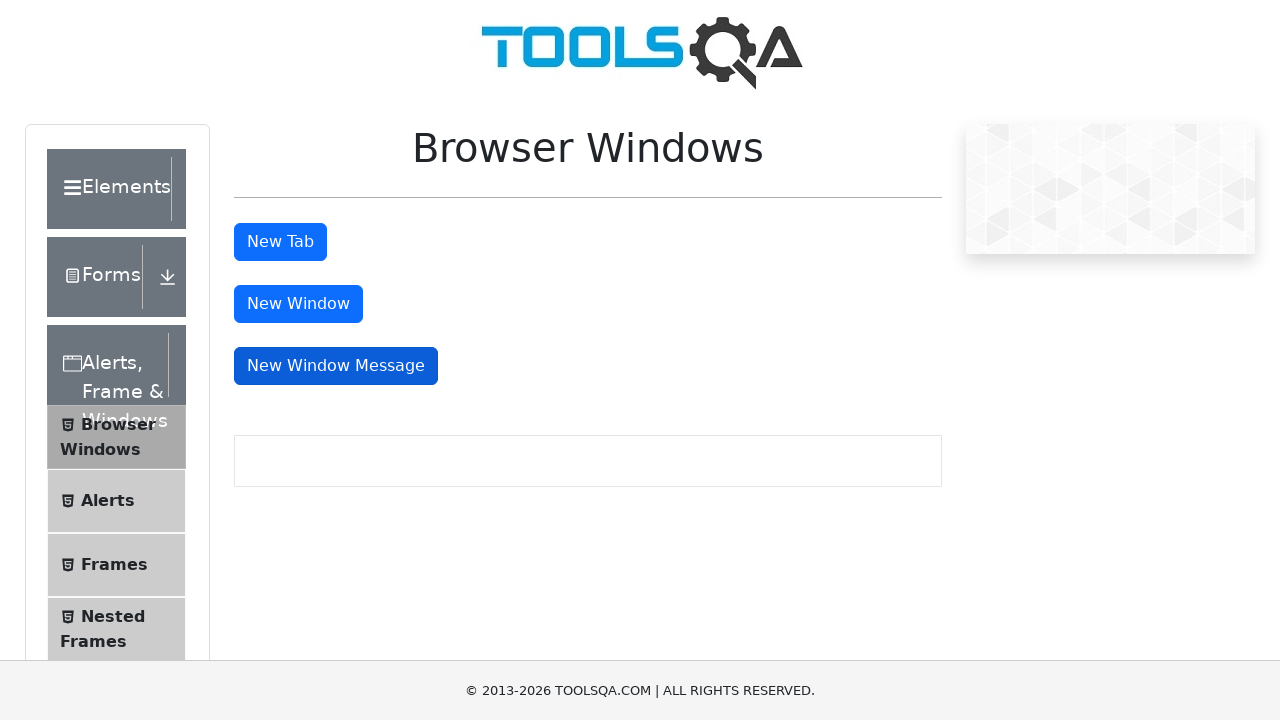

Brought window/tab to front
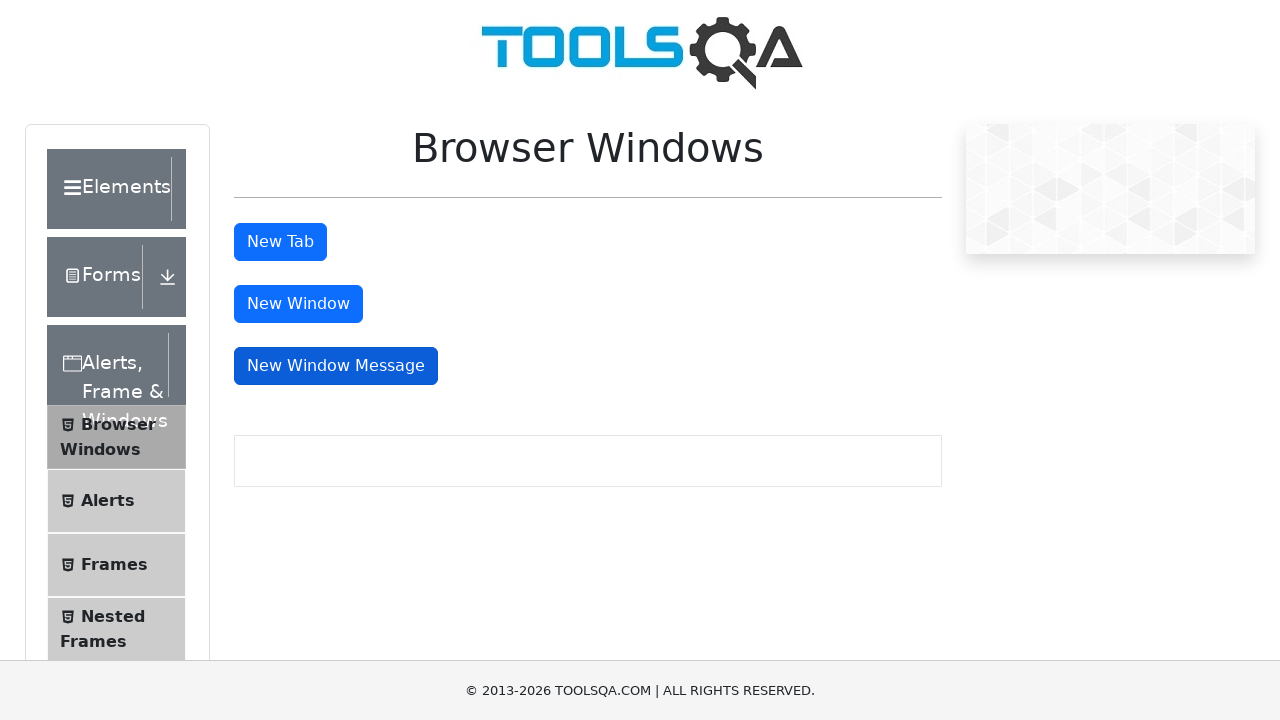

Retrieved window title: 
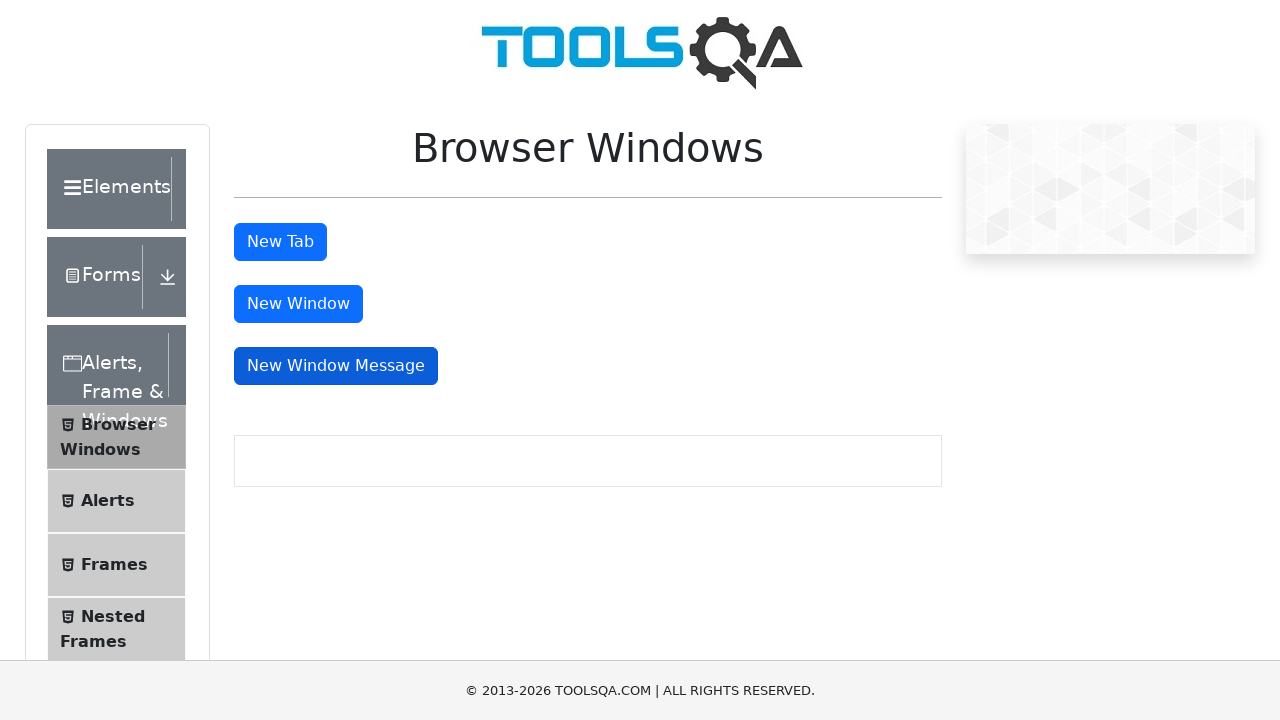

Brought window/tab to front
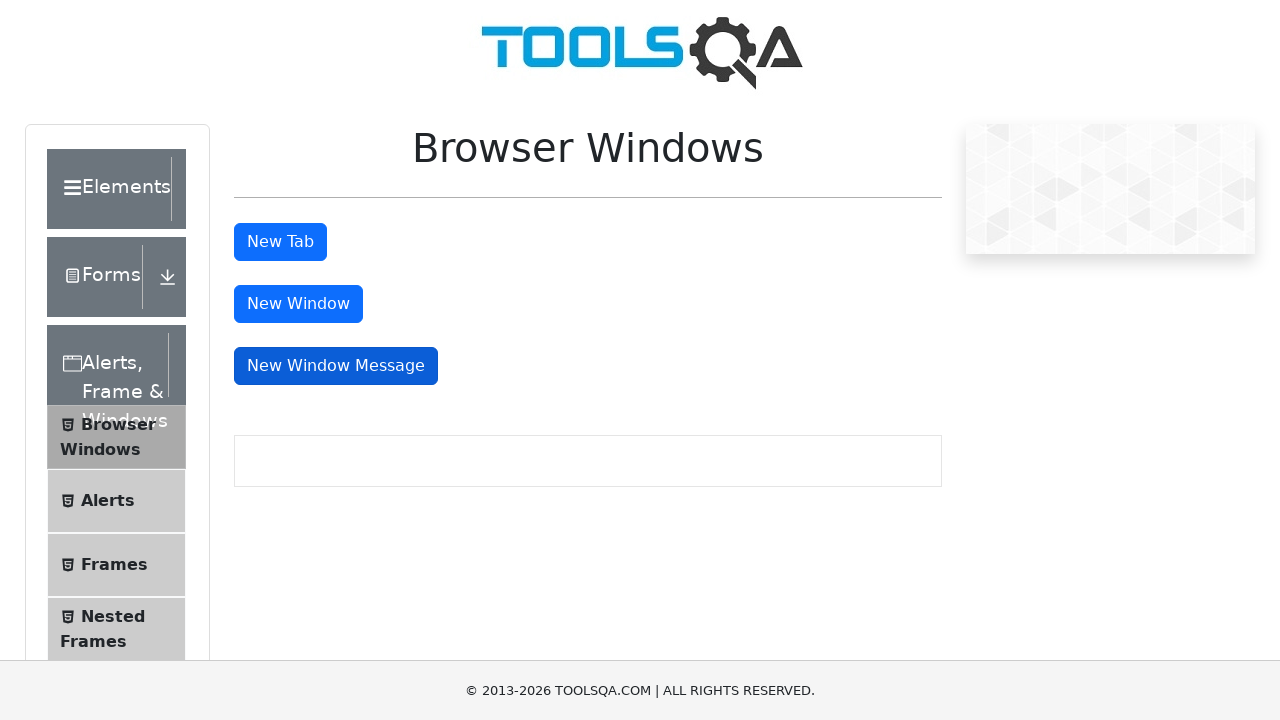

Retrieved window title: 
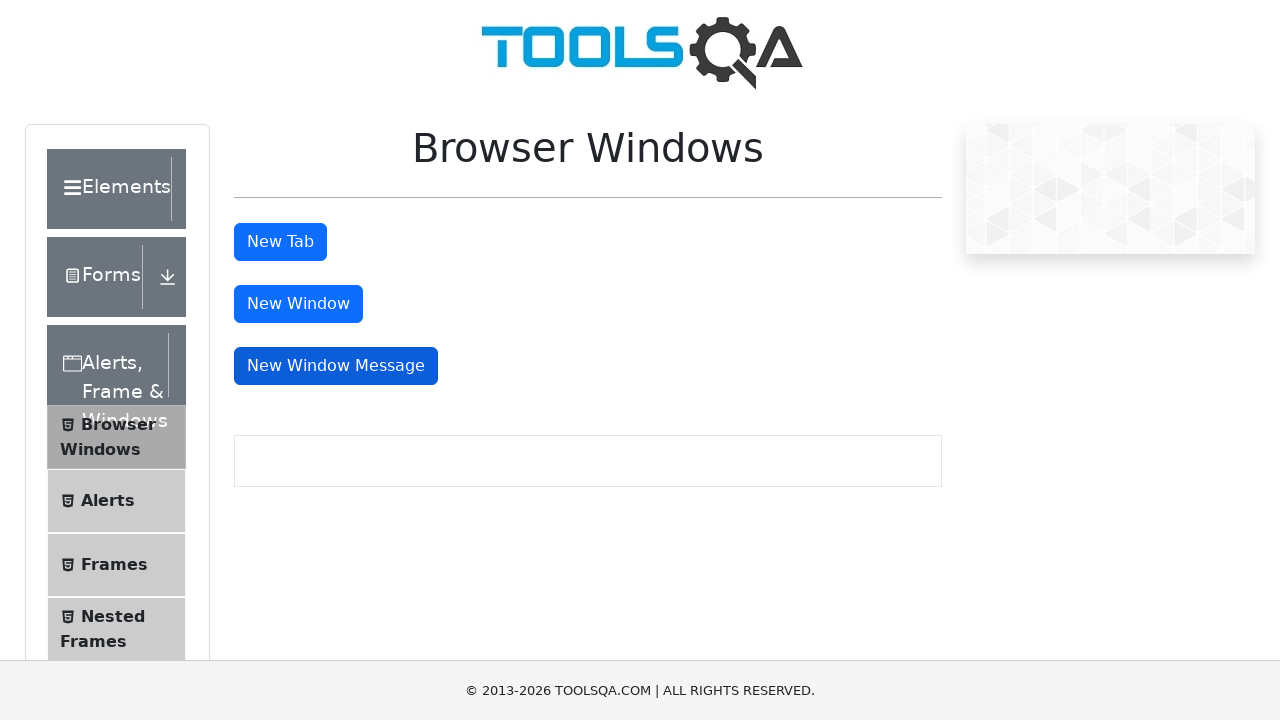

Brought window/tab to front
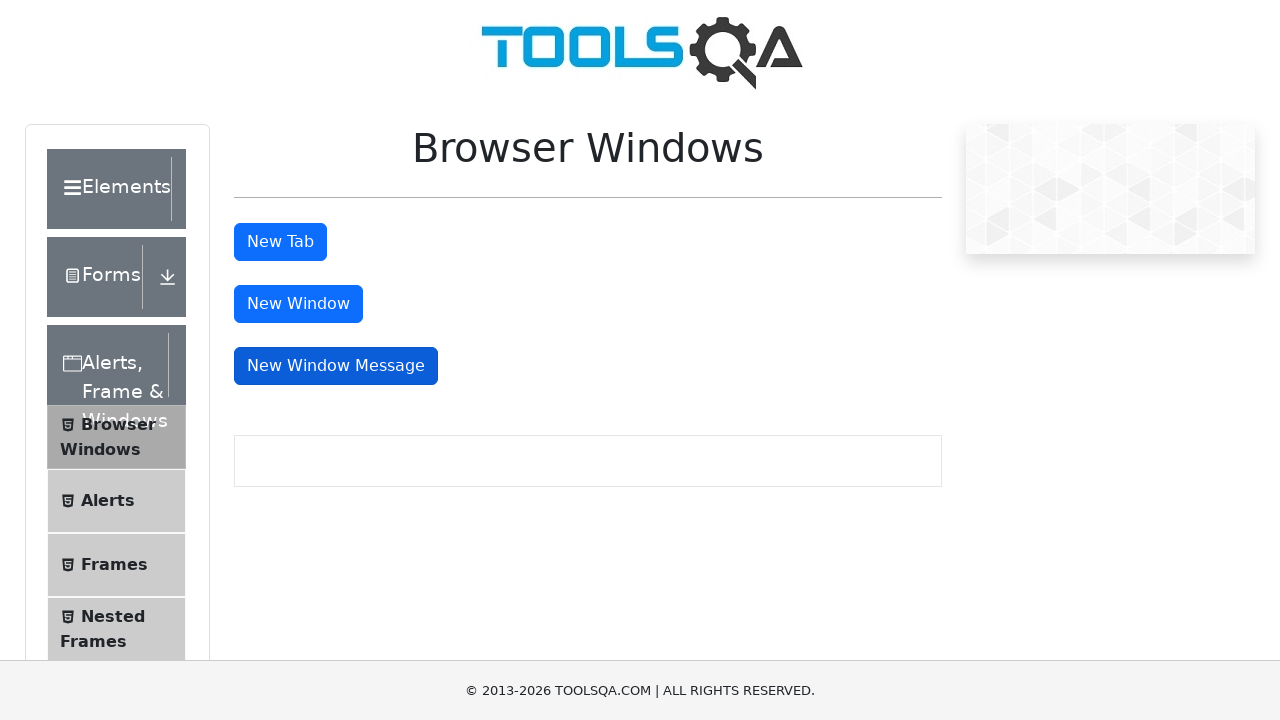

Retrieved window title: 
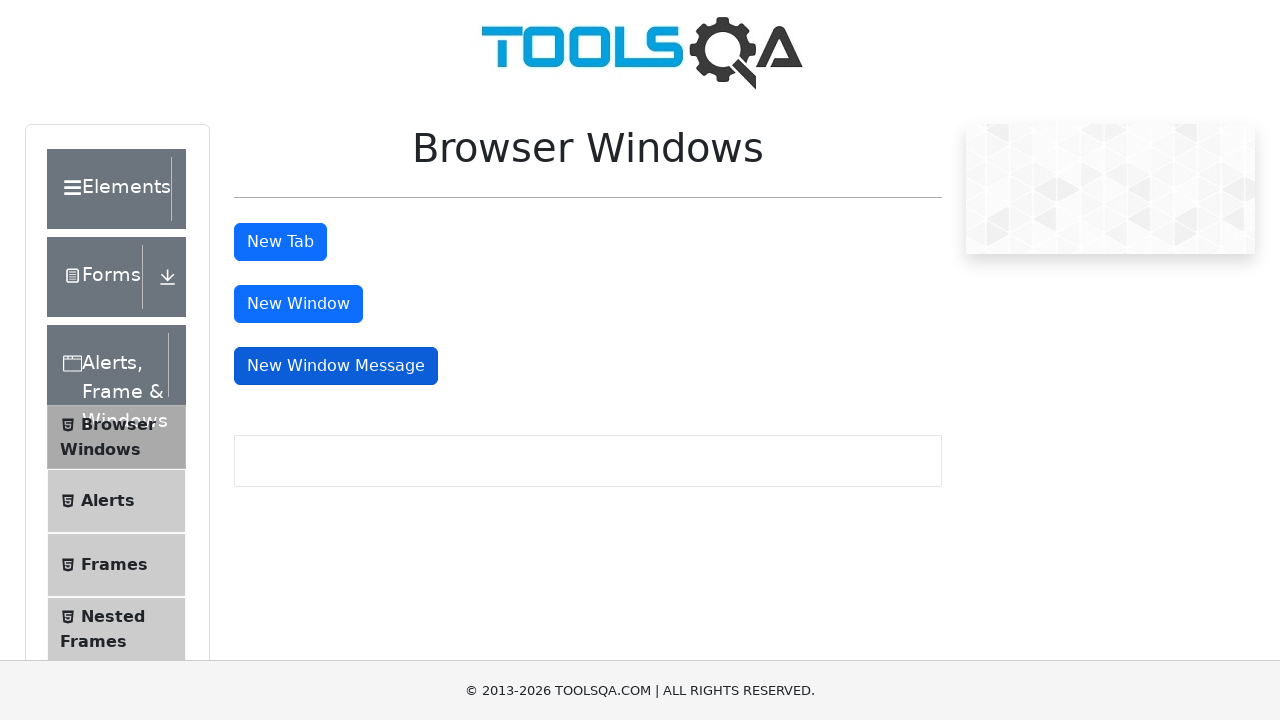

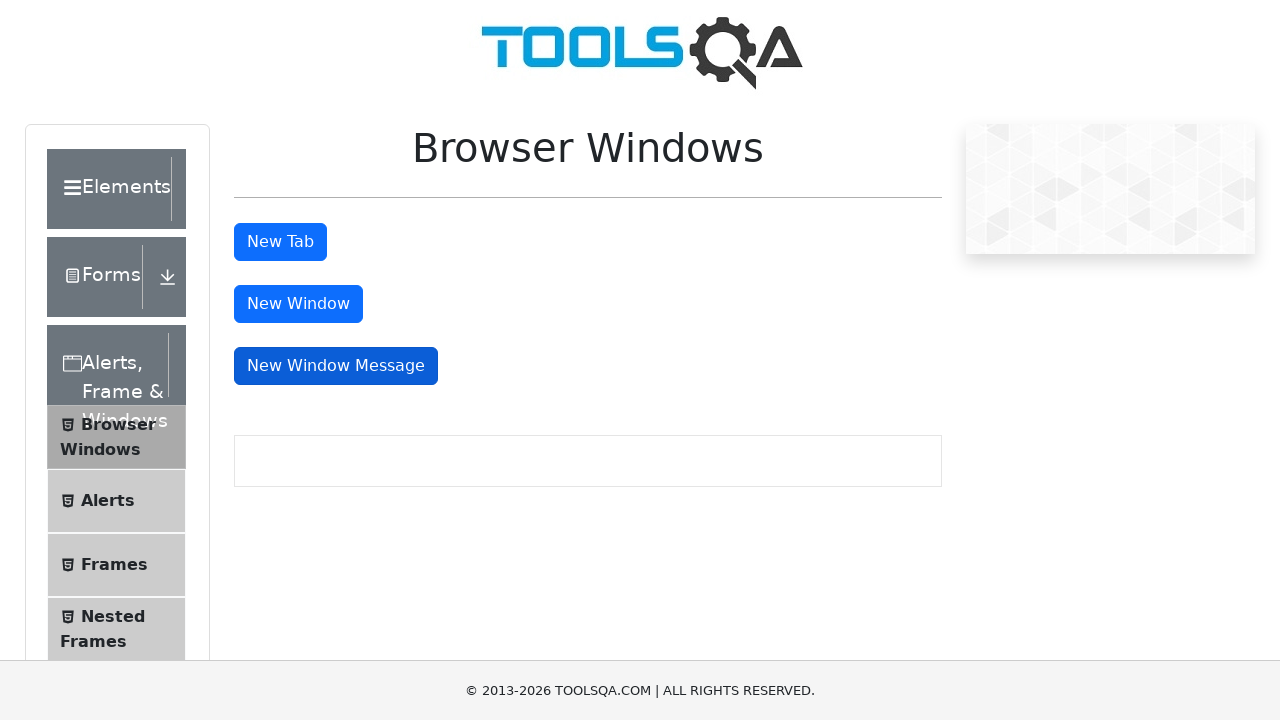